Tests multiple window handling by clicking a button that opens a new tab, switching to that new tab, verifying the navbar is visible, and clicking a button in the new tab to confirm it changes to "Clicked".

Starting URL: https://play1.automationcamp.ir/multi_window.html

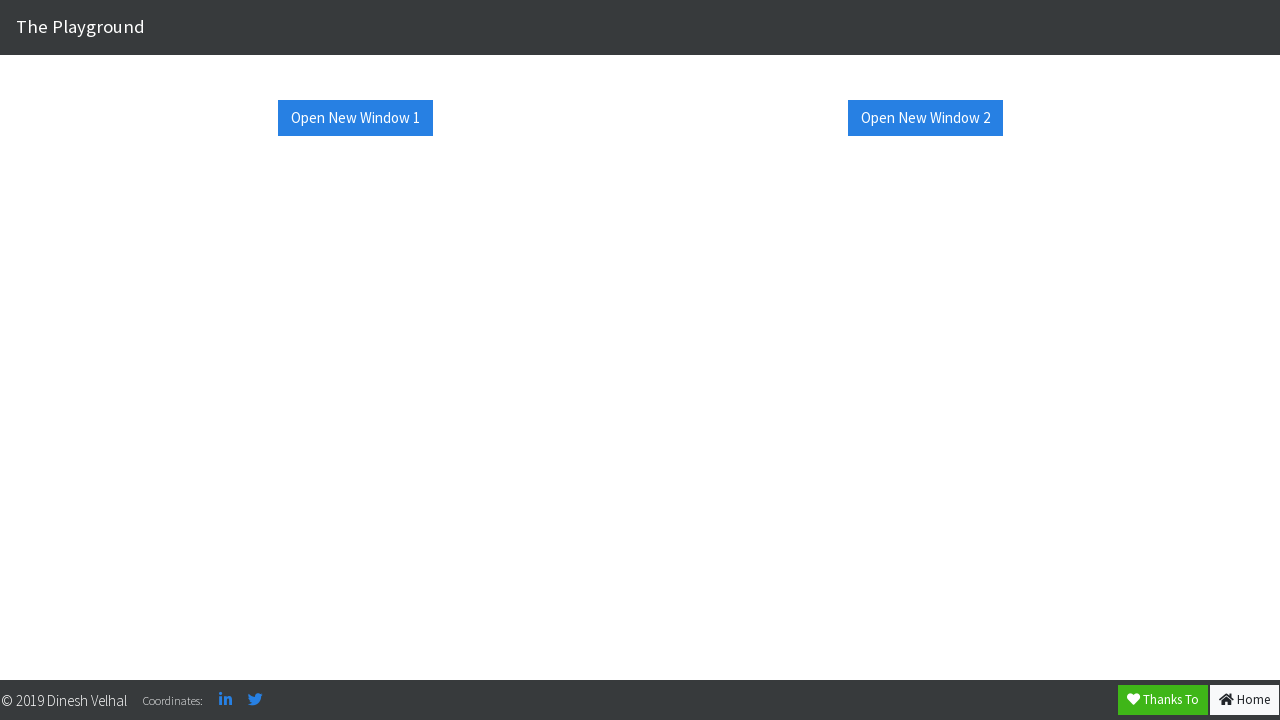

Clicked link to open new tab at (355, 118) on a#window1
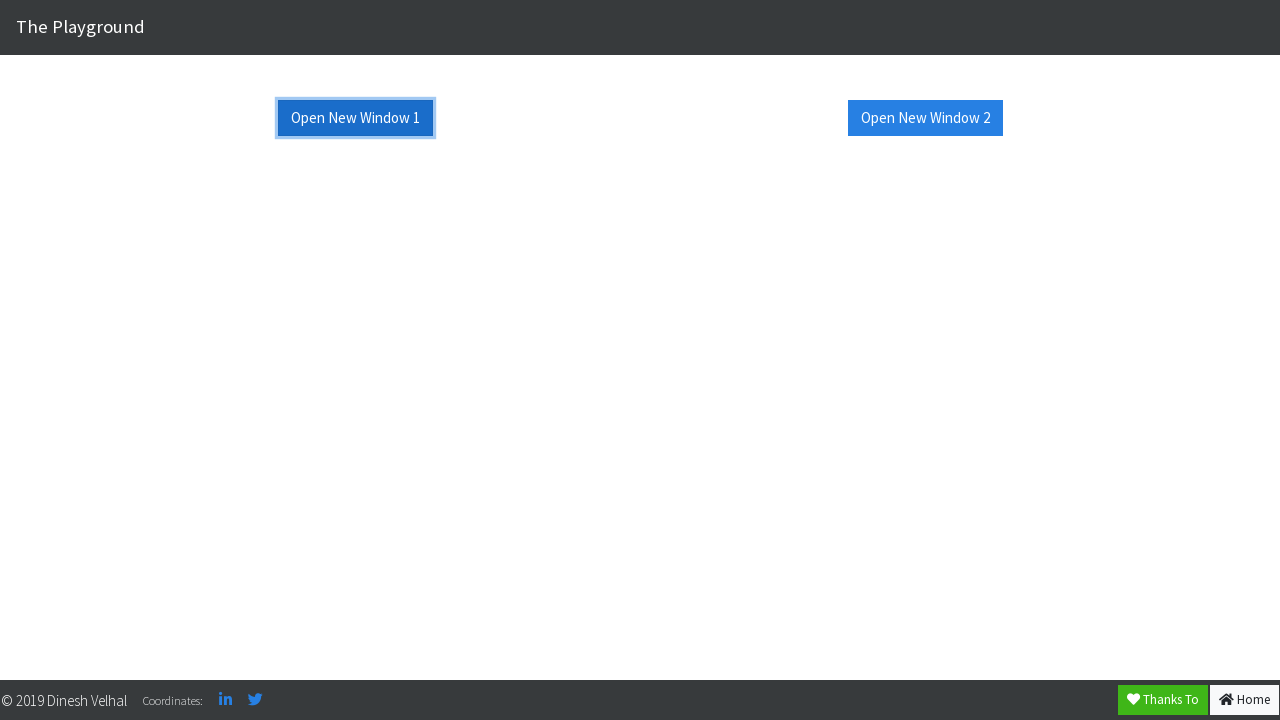

New page object obtained
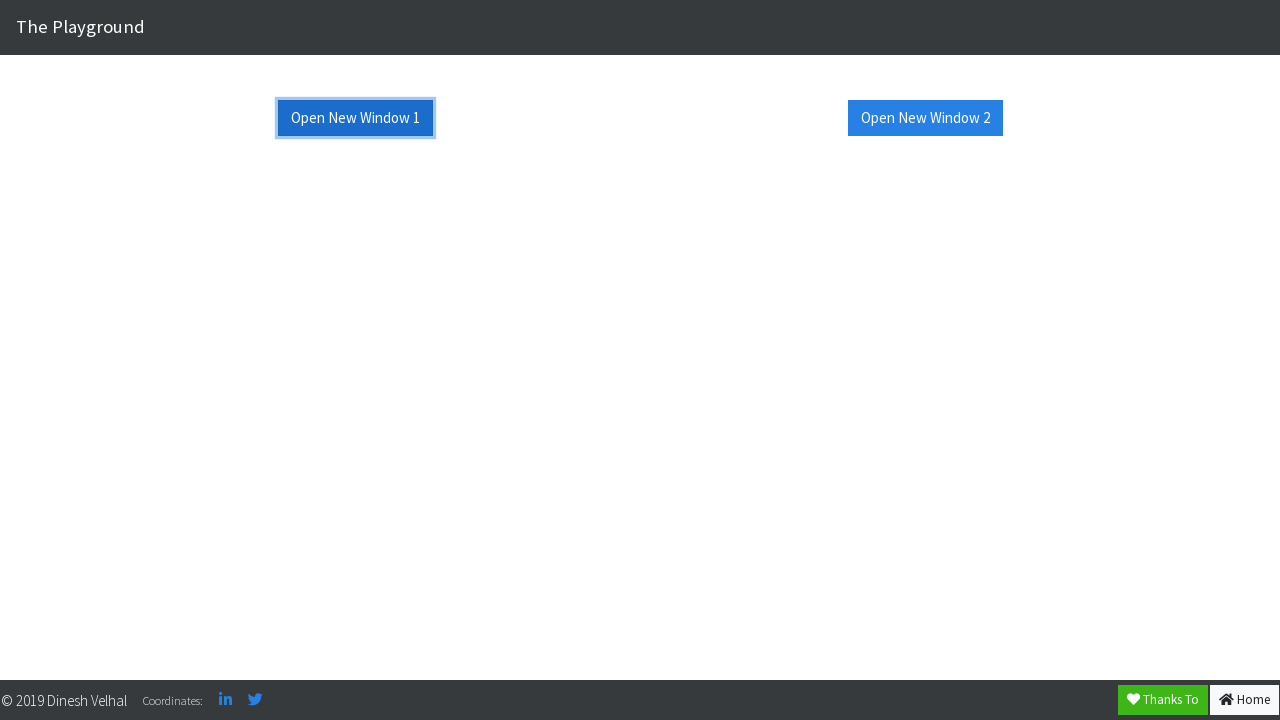

New page loaded completely
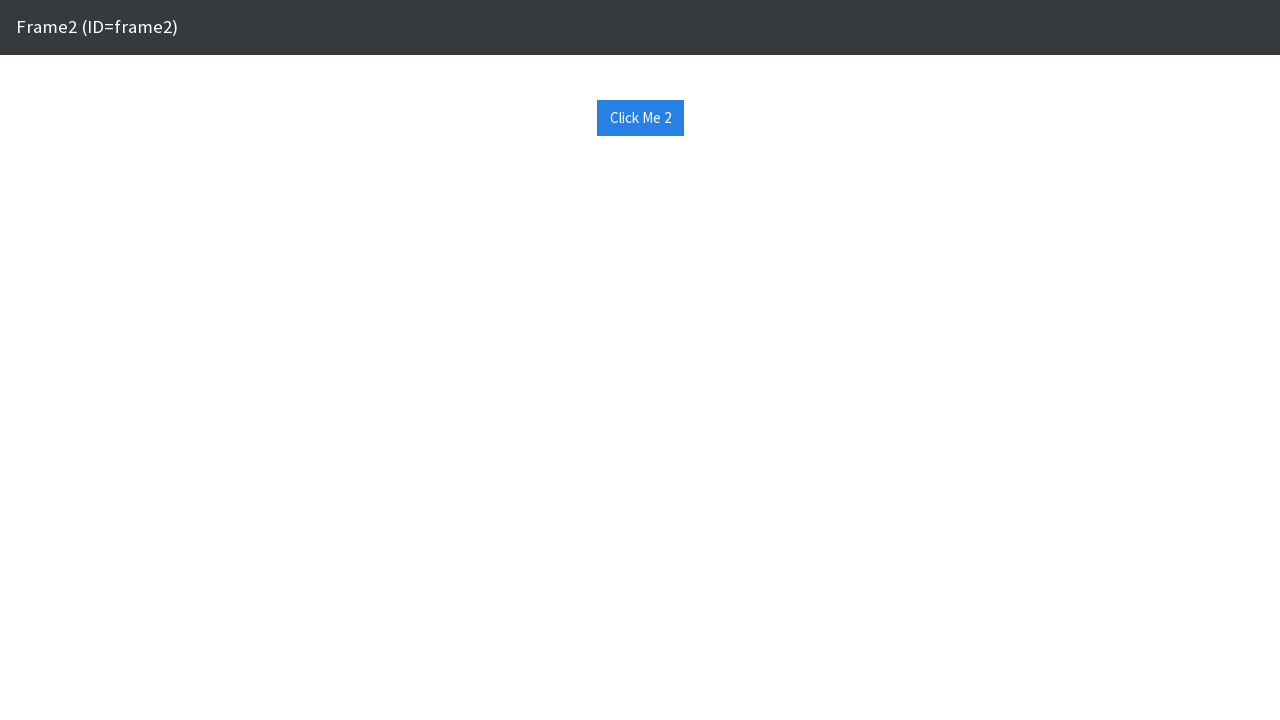

Navbar brand element is visible in new tab
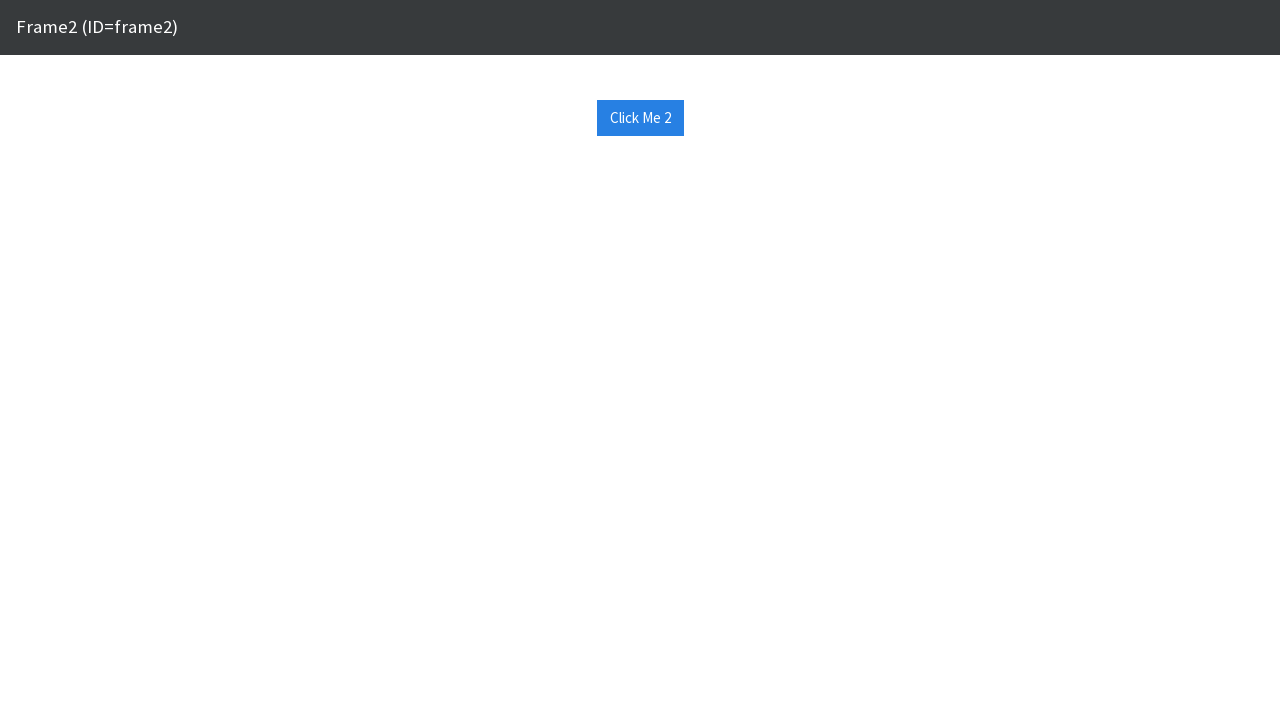

Clicked button in new tab at (640, 118) on button#click_me_2
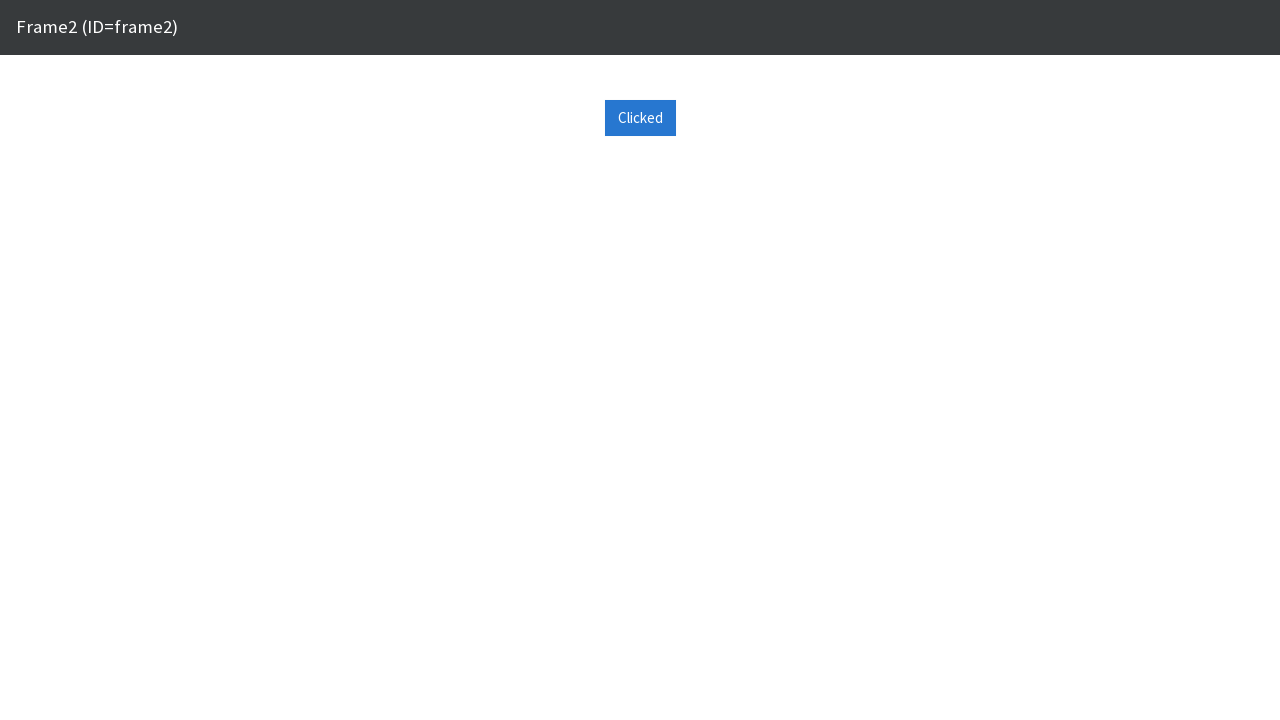

Button text changed to 'Clicked' - test passed
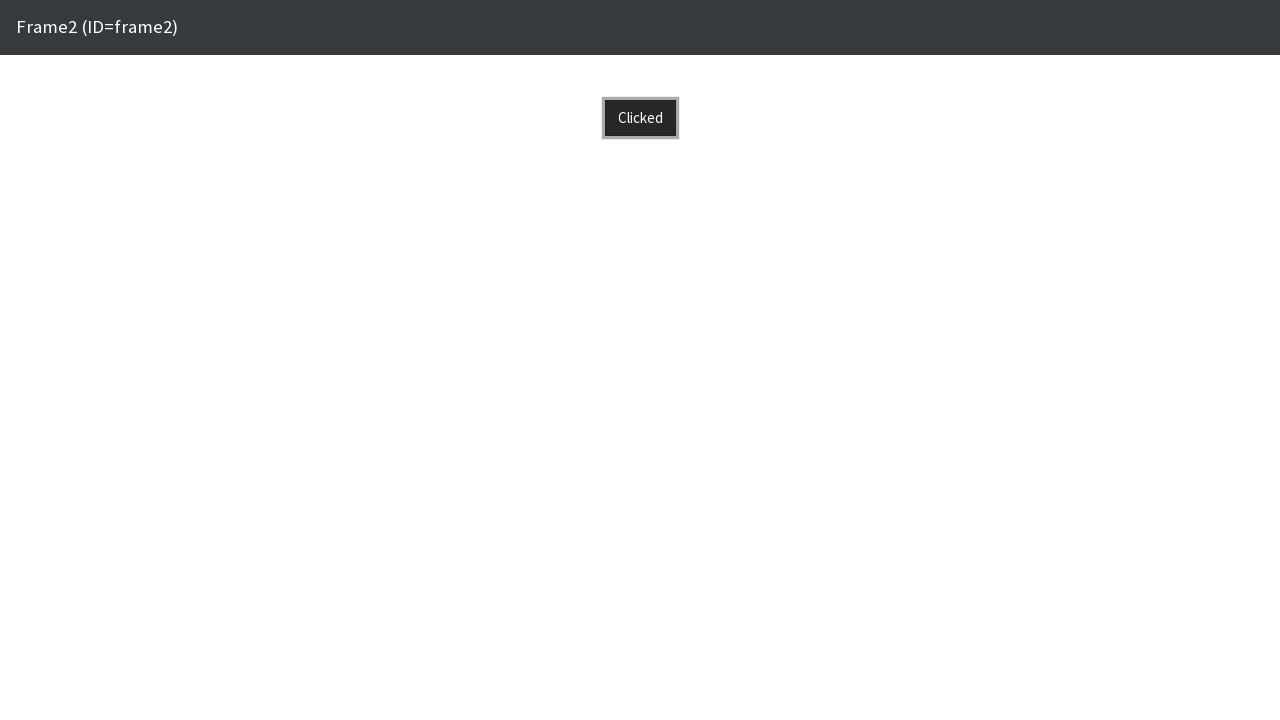

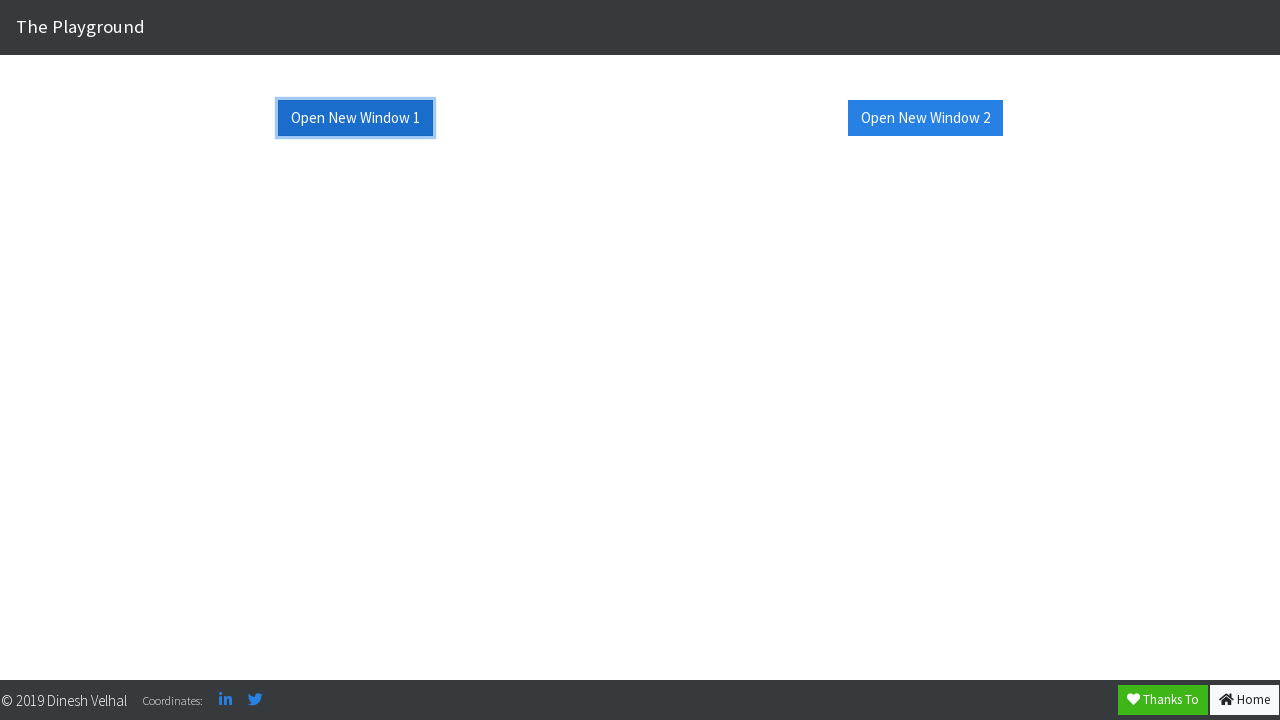